Navigates to Silicon Labs website and takes a screenshot

Starting URL: https://siliconelabs.com

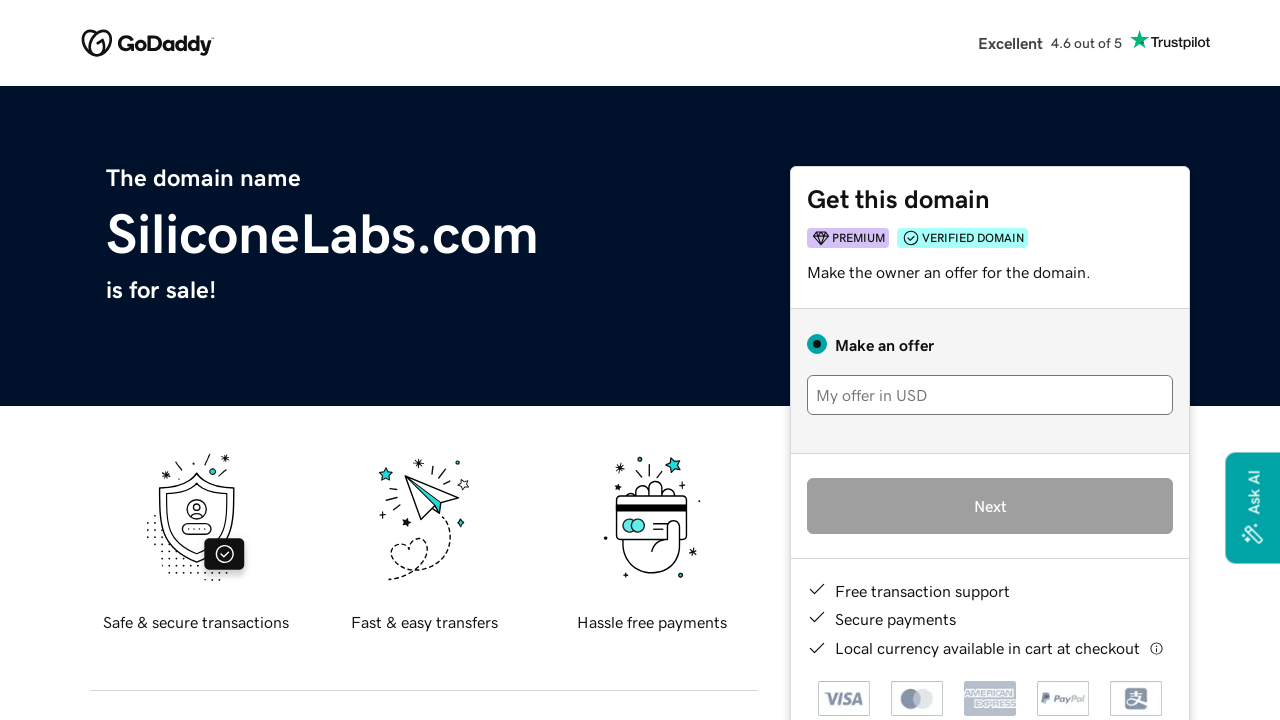

Took screenshot of Silicon Labs website
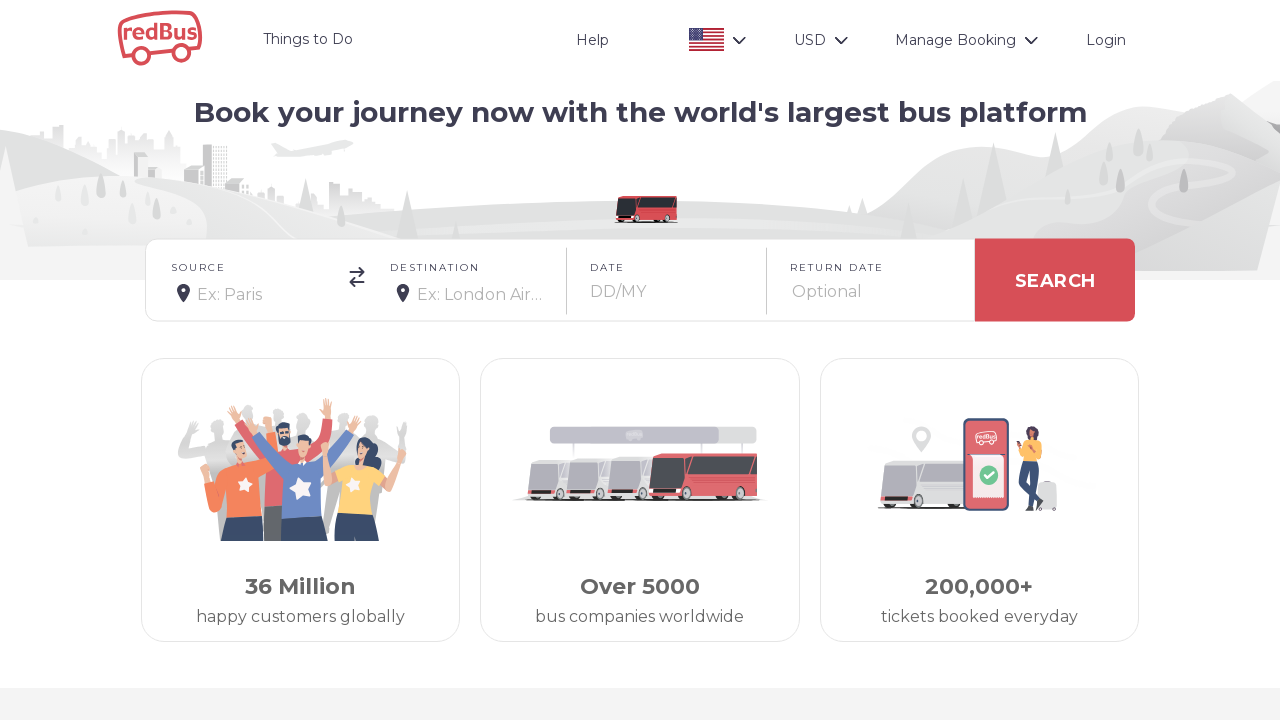

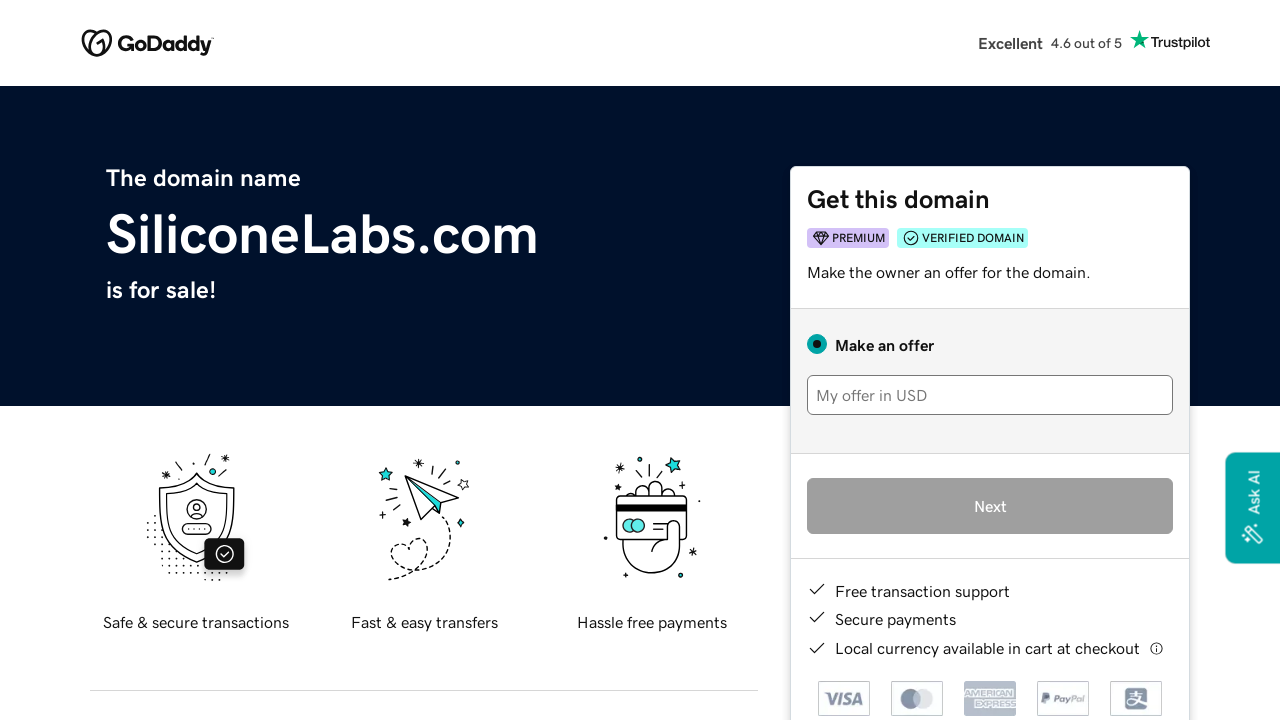